Tests GitHub's advanced search form by filling in search term, repository owner, date filter, and language selection, then submitting the form and waiting for results to load.

Starting URL: https://github.com/search/advanced

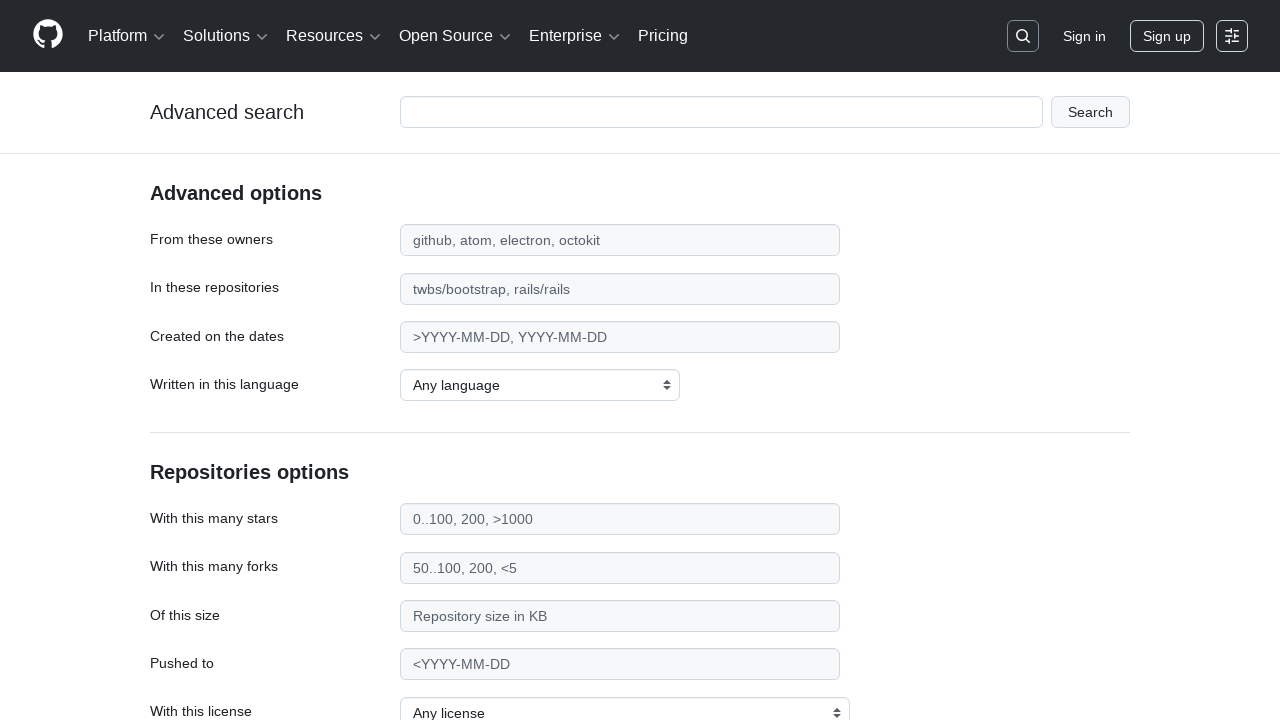

Filled search term field with 'web-scraper' on #adv_code_search input.js-advanced-search-input
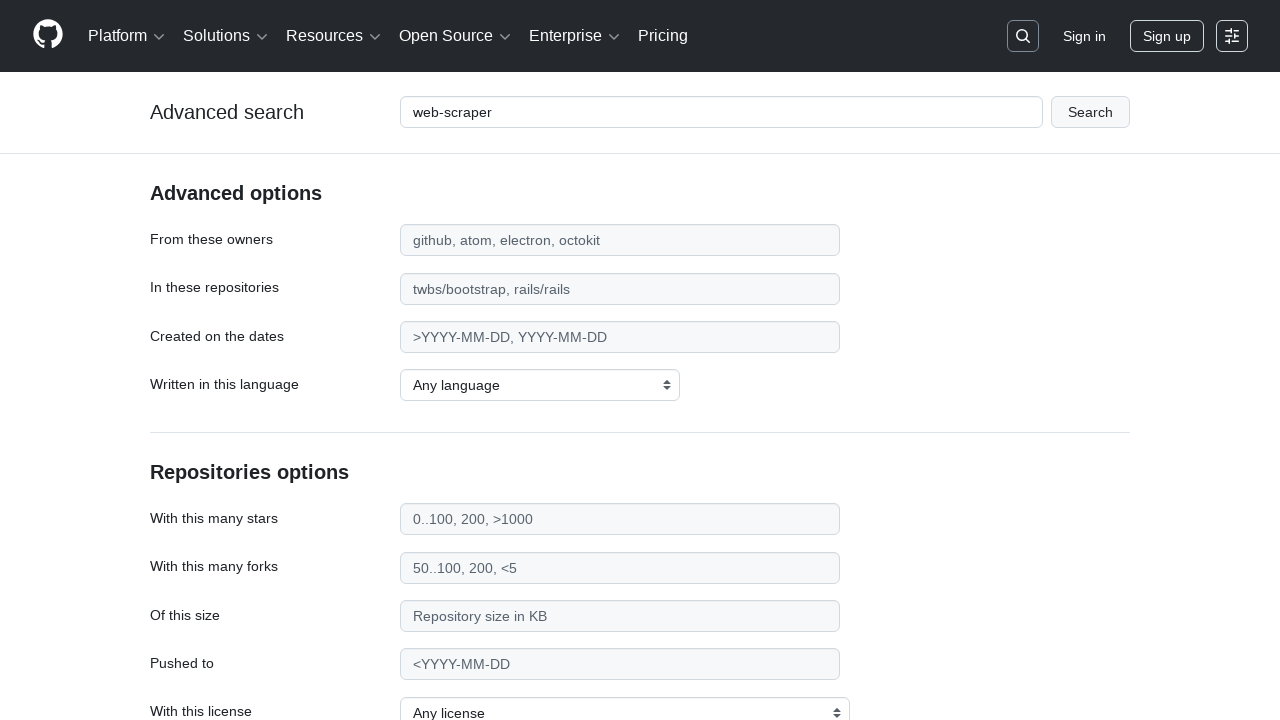

Filled repository owner field with 'microsoft' on #search_from
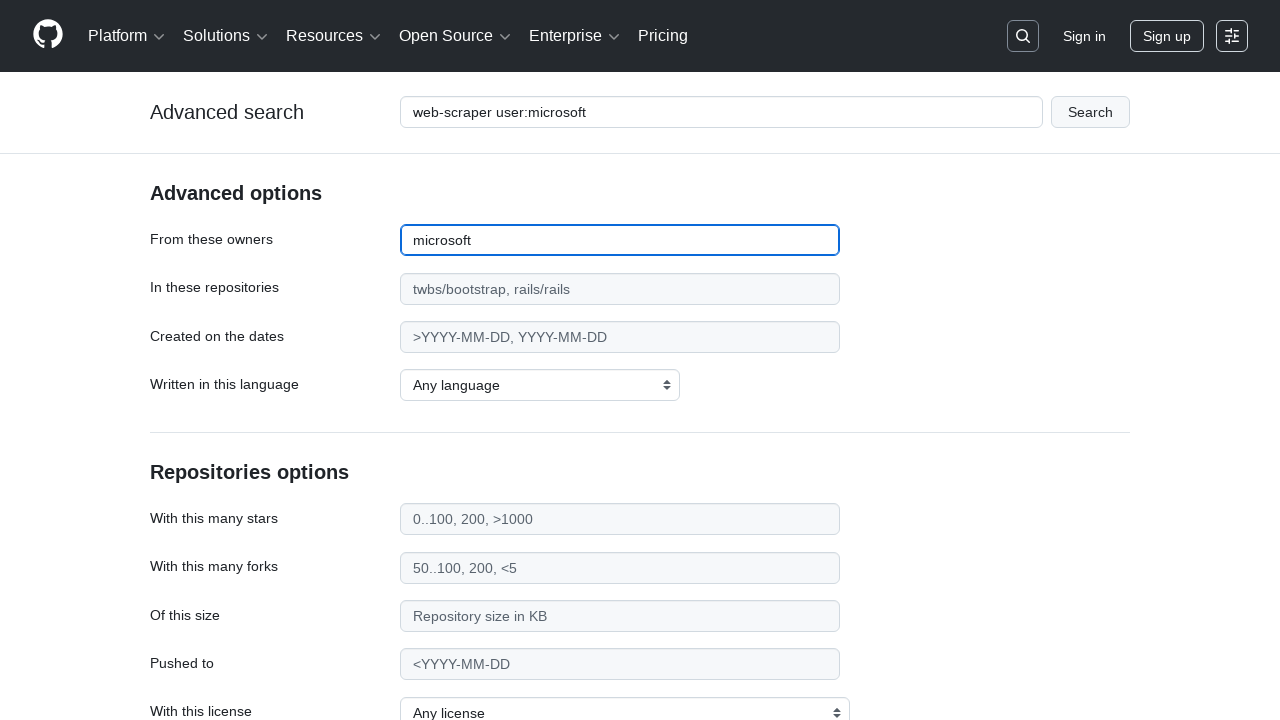

Filled date filter field with '>2020' on #search_date
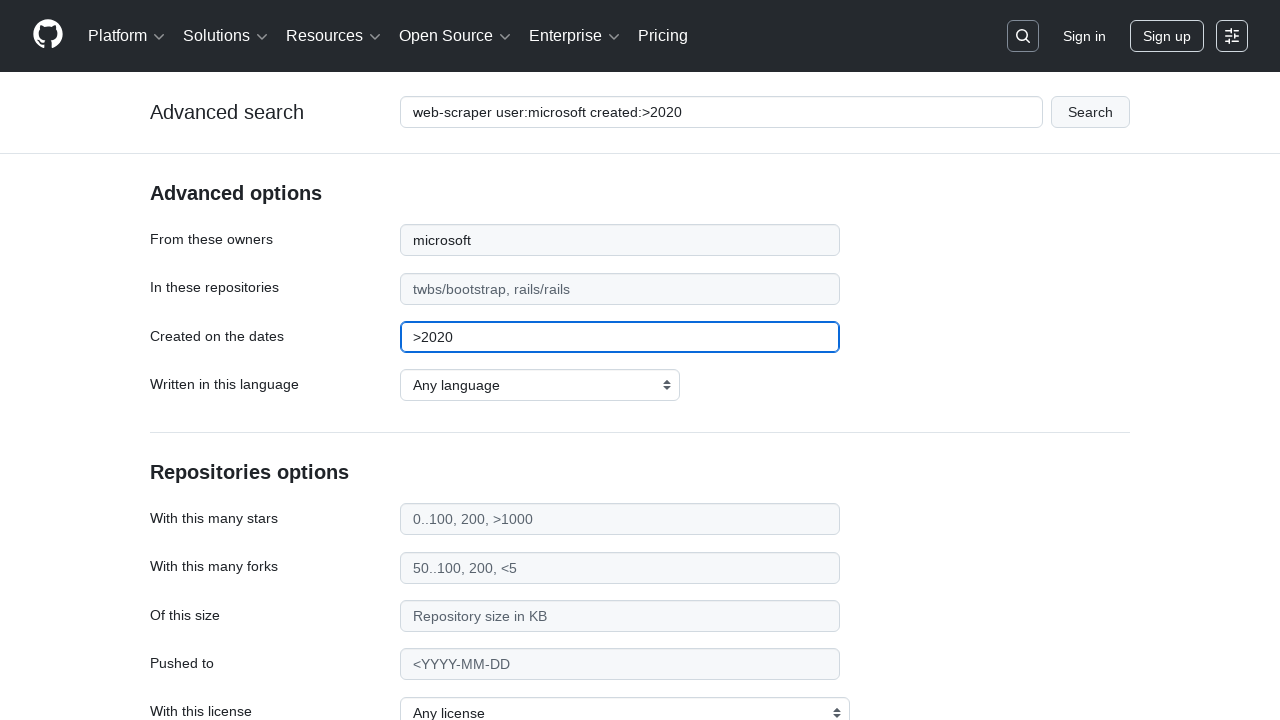

Selected JavaScript as the programming language on select#search_language
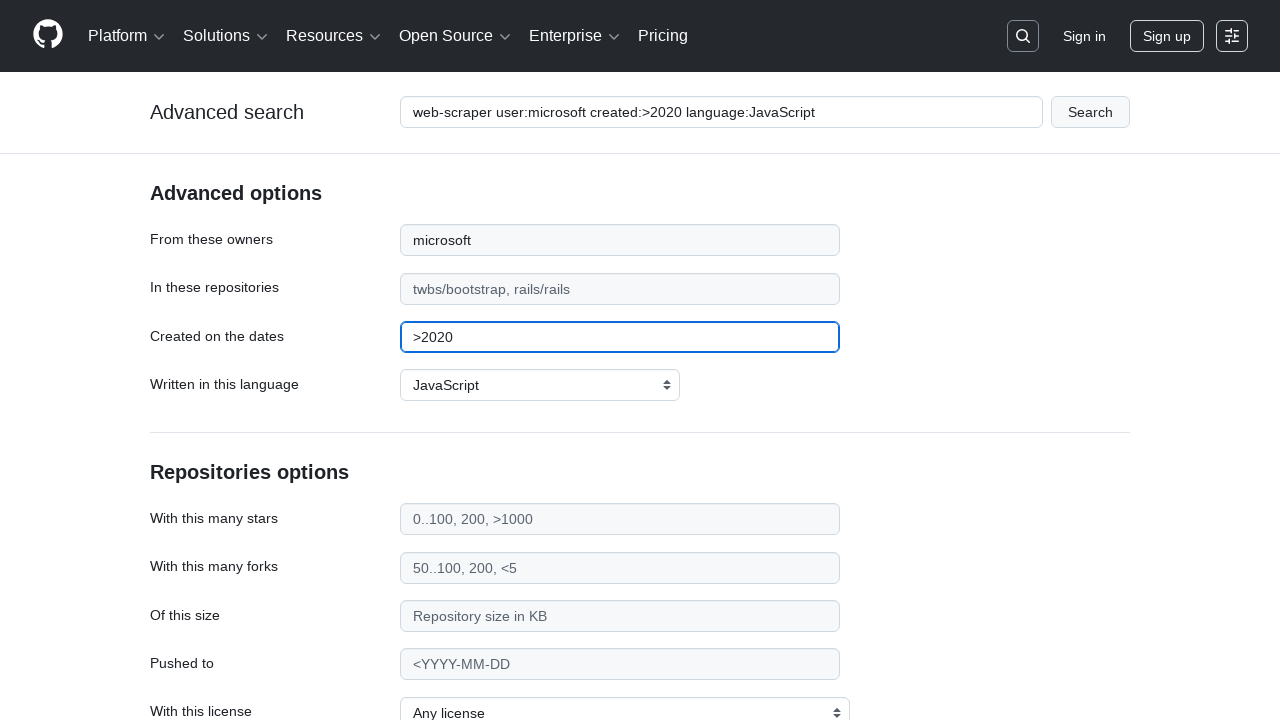

Clicked submit button to search GitHub advanced search form at (1090, 112) on #adv_code_search button[type="submit"]
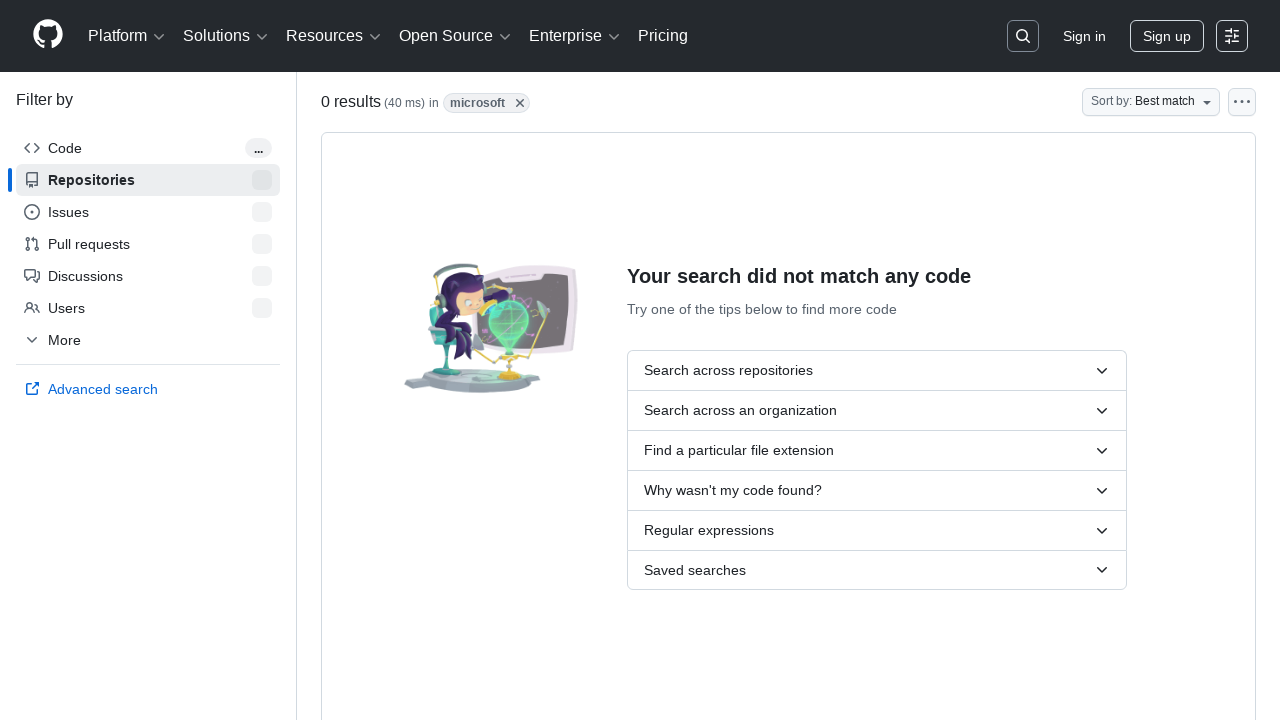

Search results page loaded and network idle
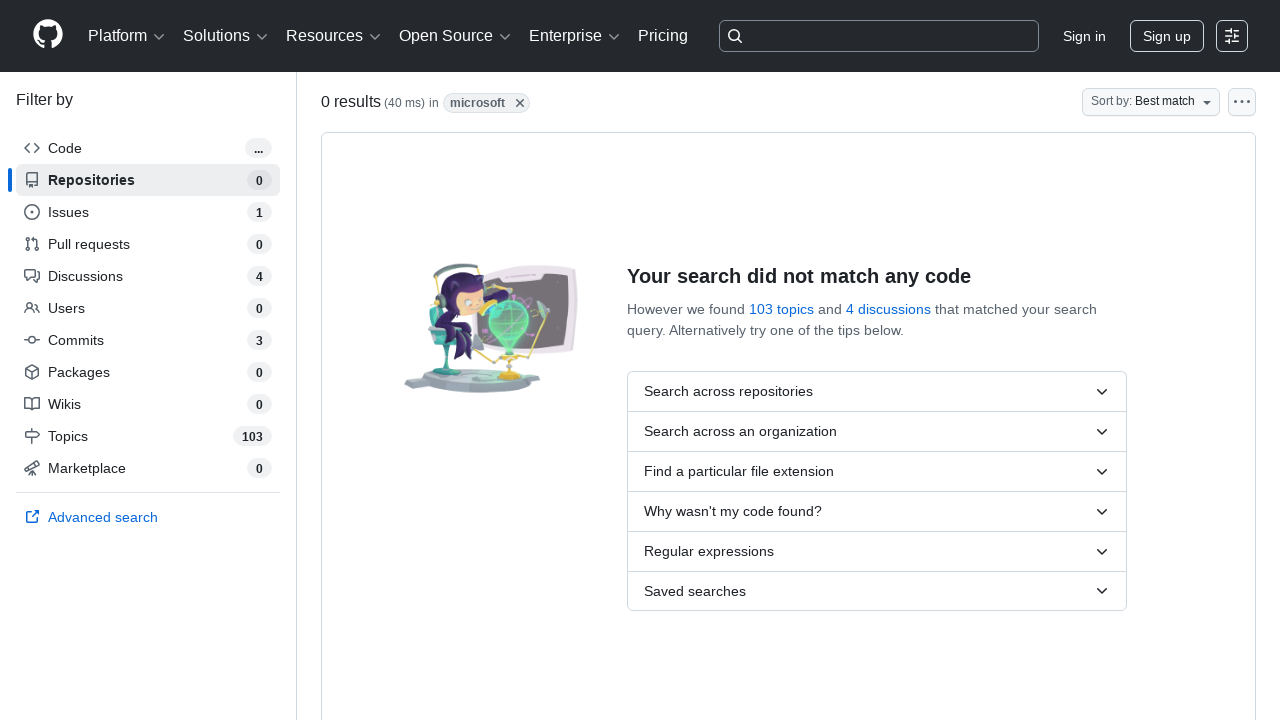

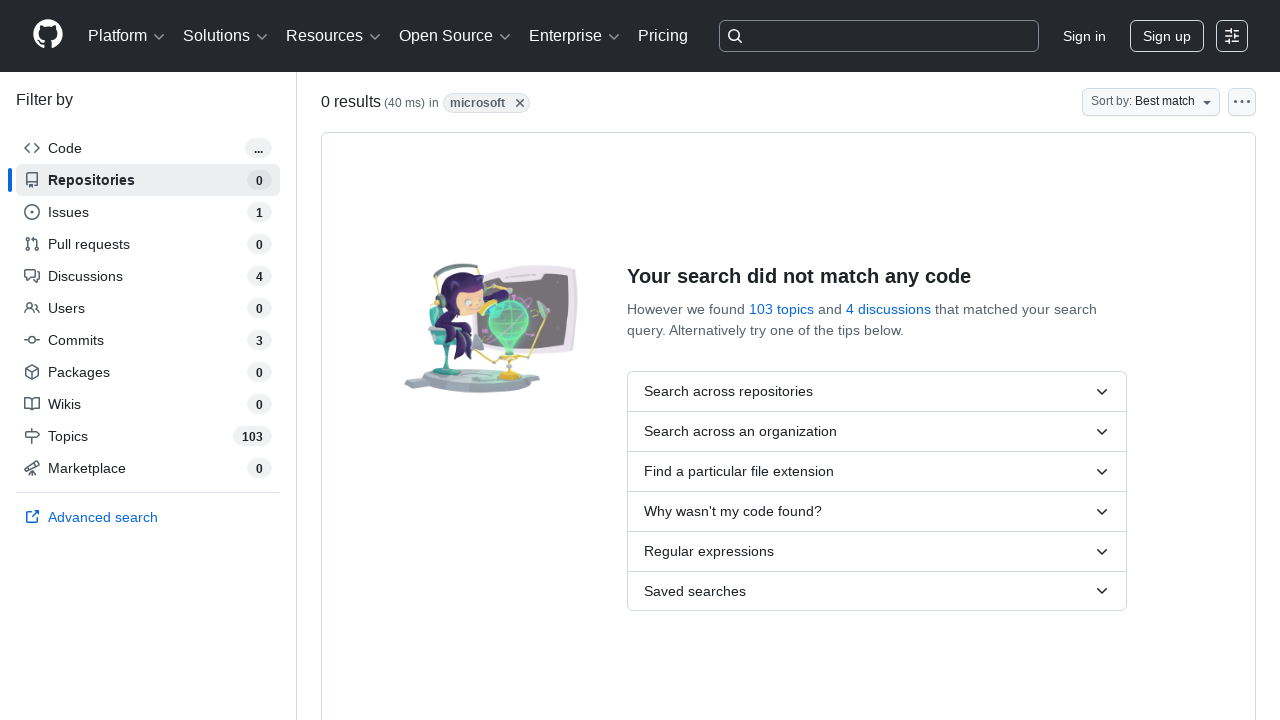